Tests dynamic loading of a hidden element by clicking the Example 1 link, starting the loading process, and verifying the "Hello World!" text appears after the element becomes visible.

Starting URL: https://the-internet.herokuapp.com/dynamic_loading

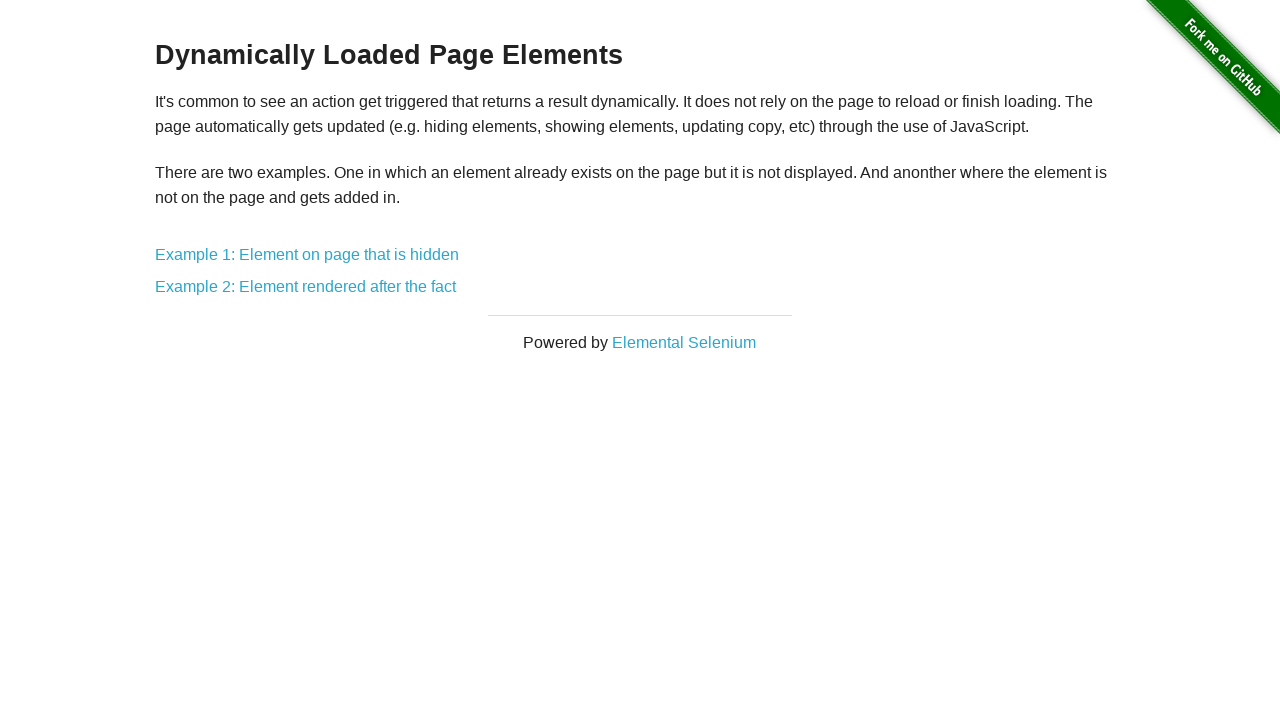

Clicked Example 1 link to navigate to dynamic loading test page at (307, 255) on a[href='/dynamic_loading/1']
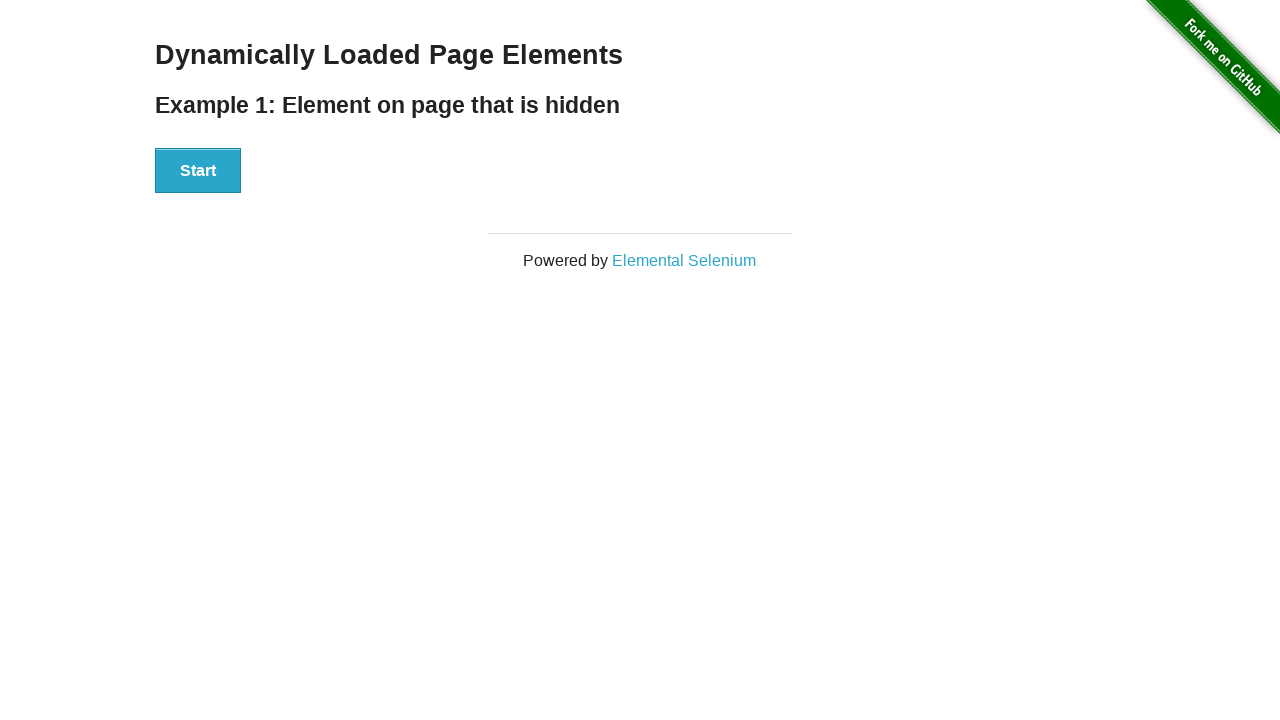

Start button loaded on the page
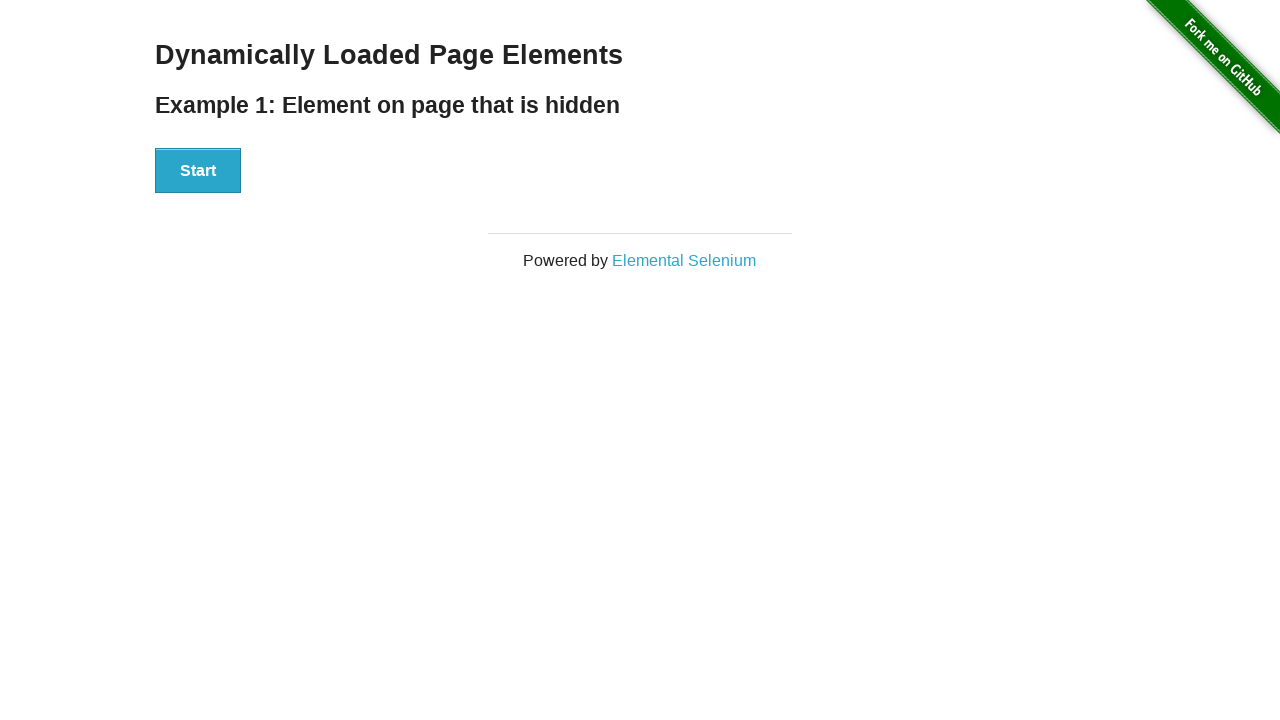

Clicked Start button to begin loading process at (198, 171) on #start button
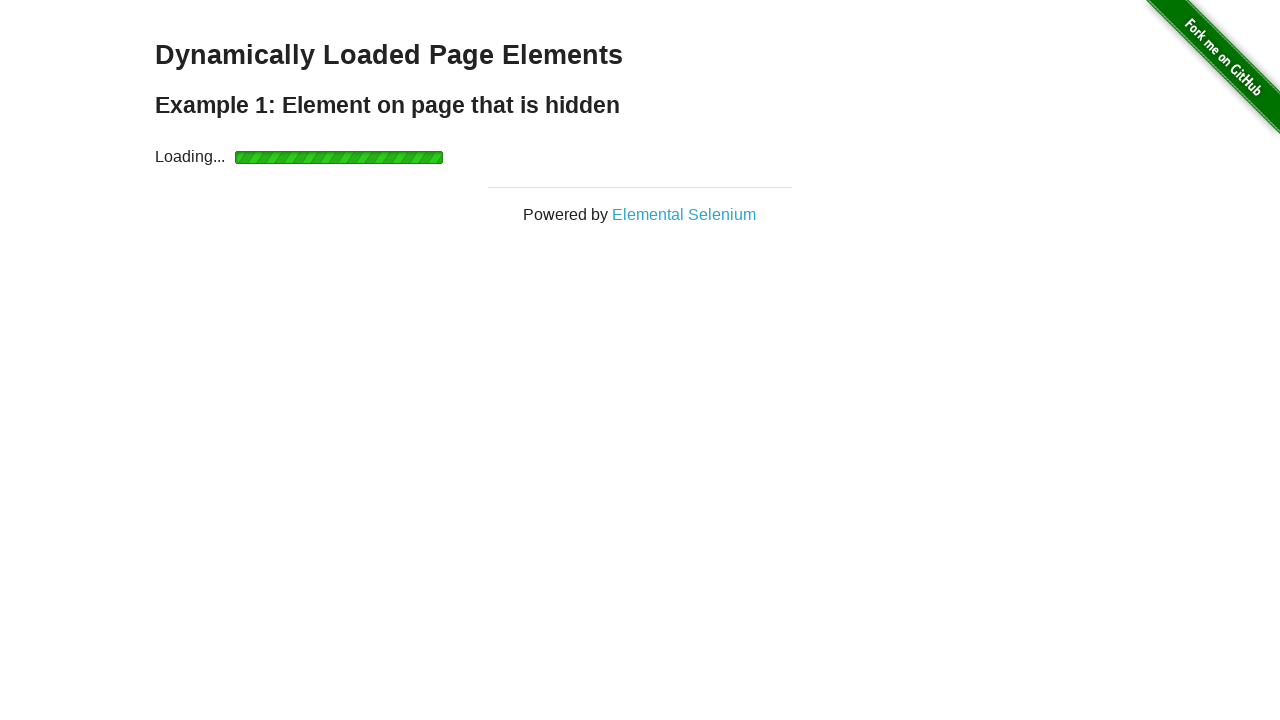

Hidden element became visible after loading completed
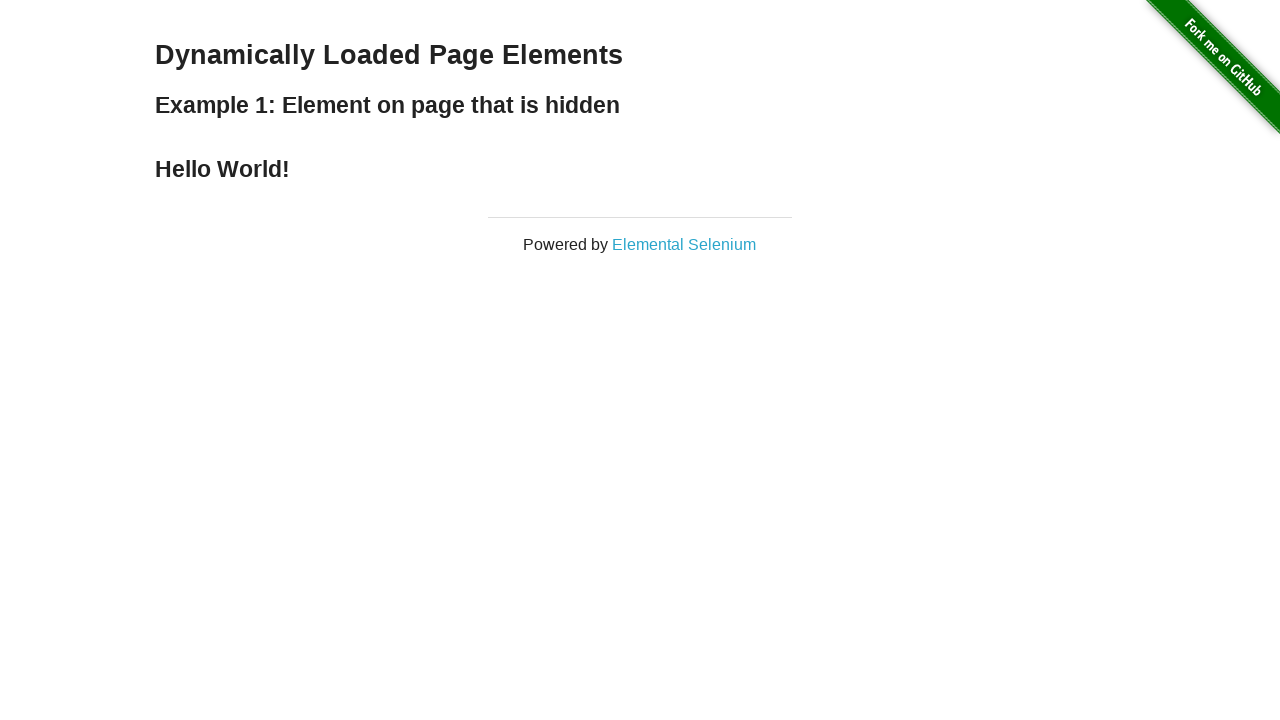

Verified 'Hello World!' text appeared in the hidden element
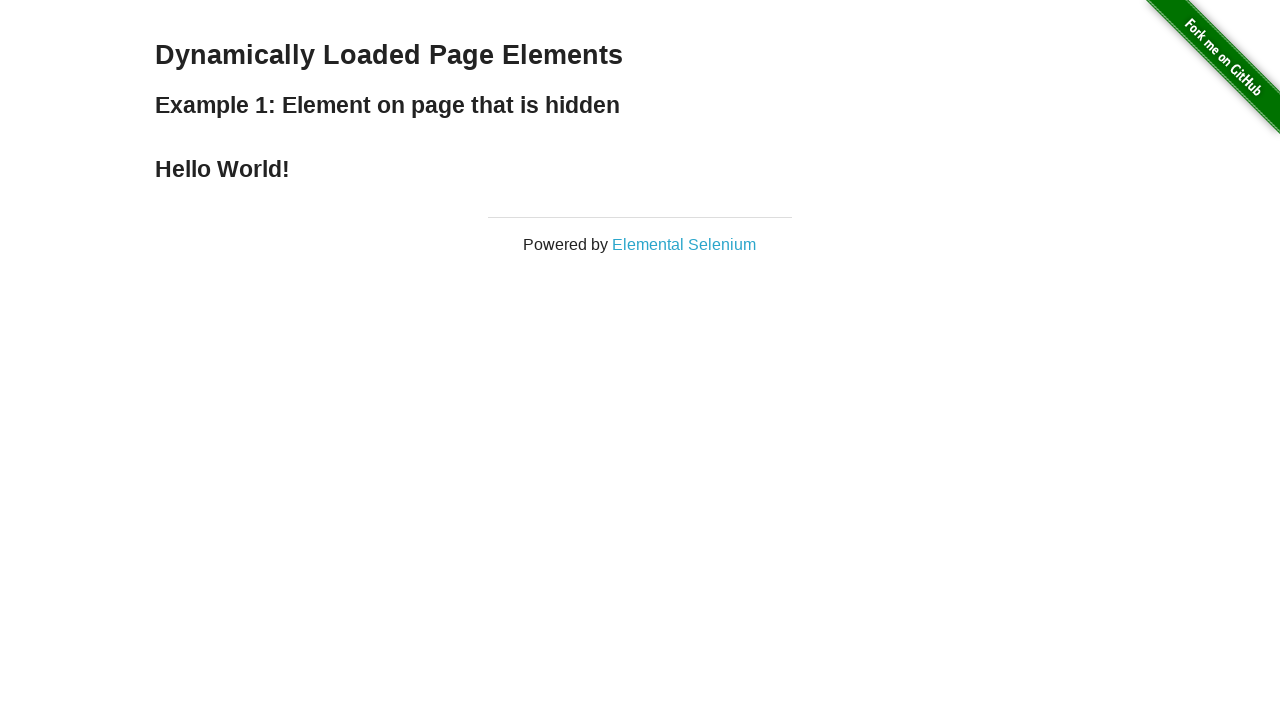

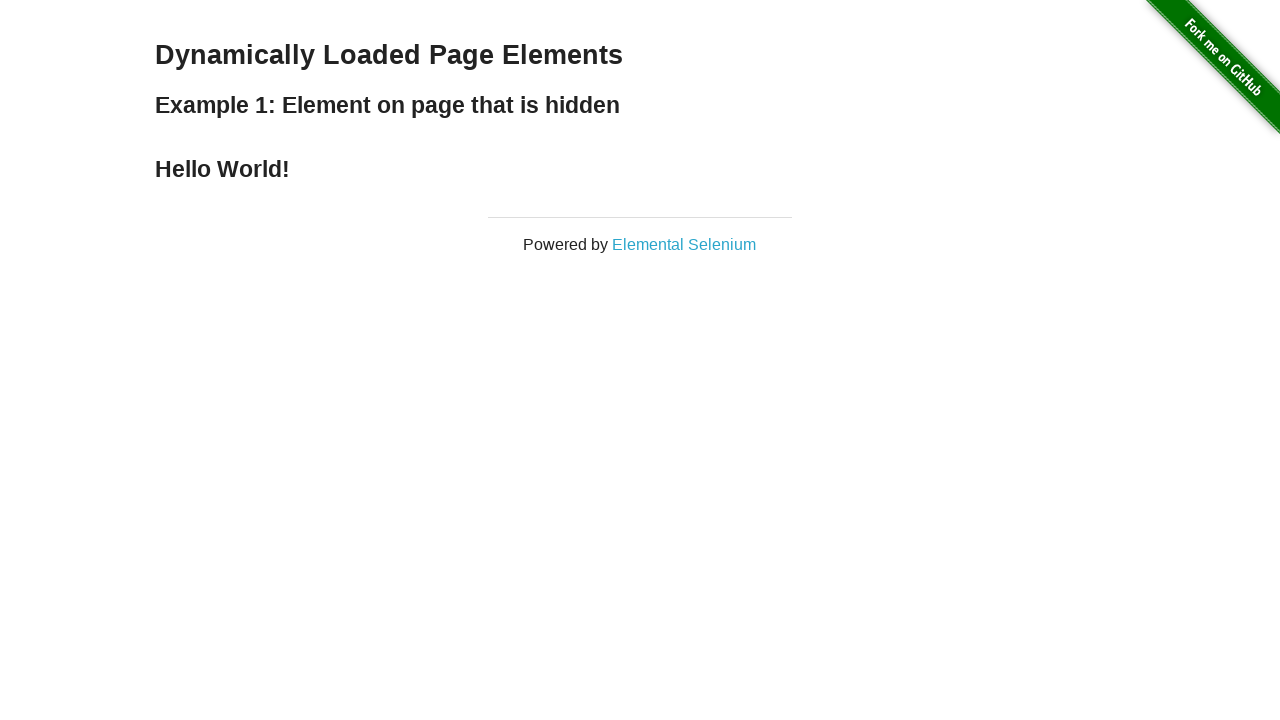